Tests radio button functionality by checking which radio button is selected by default and then selecting an age group radio button if not already selected.

Starting URL: https://www.leafground.com/radio.xhtml

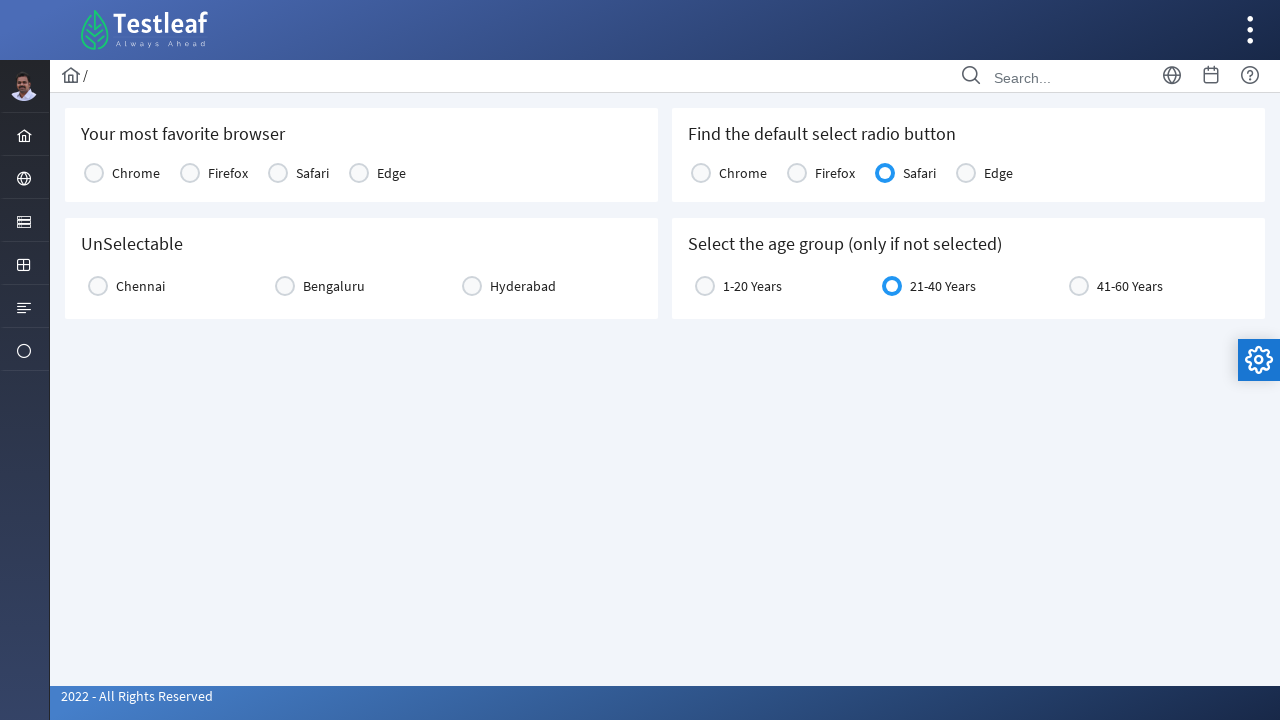

Located Chrome radio button
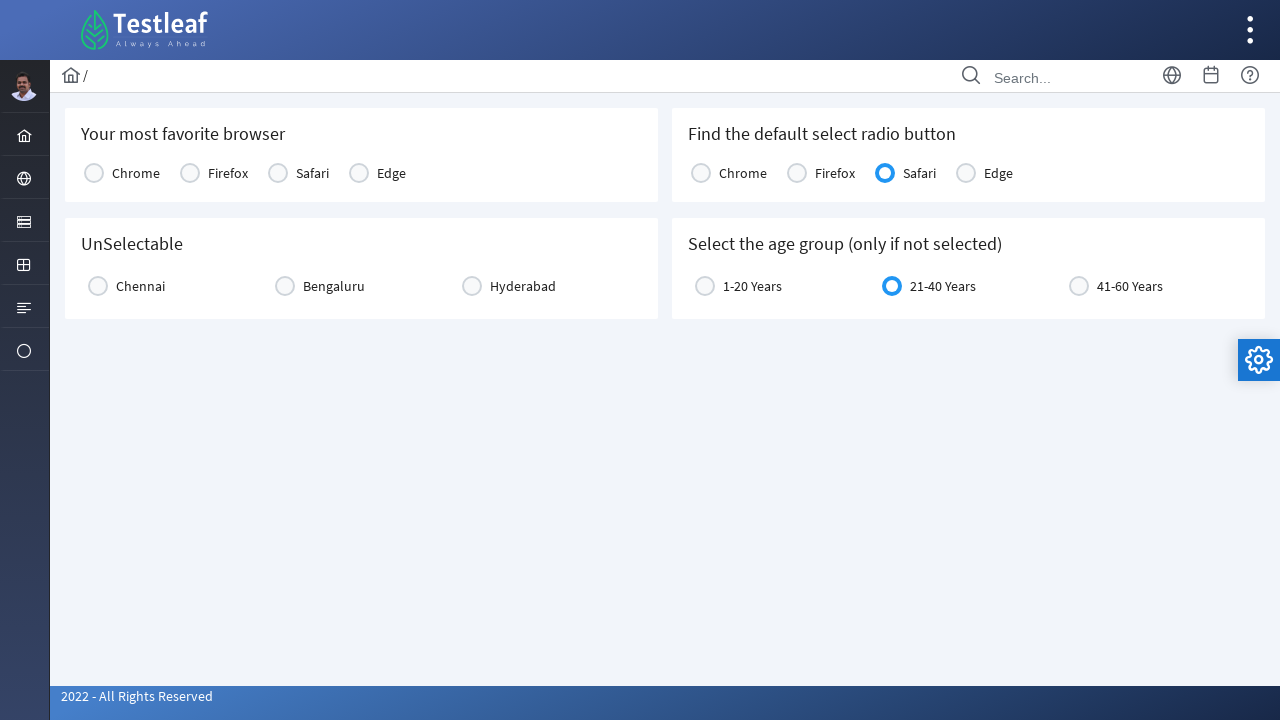

Located Firefox radio button
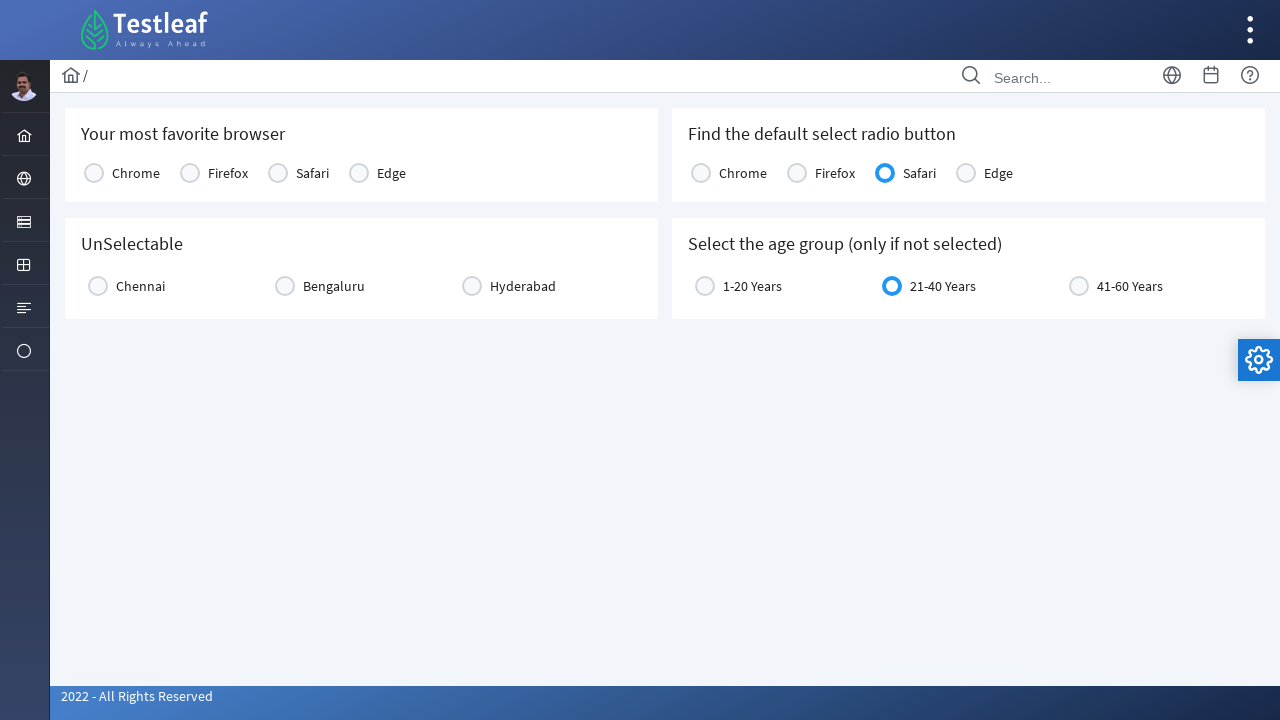

Located Safari radio button
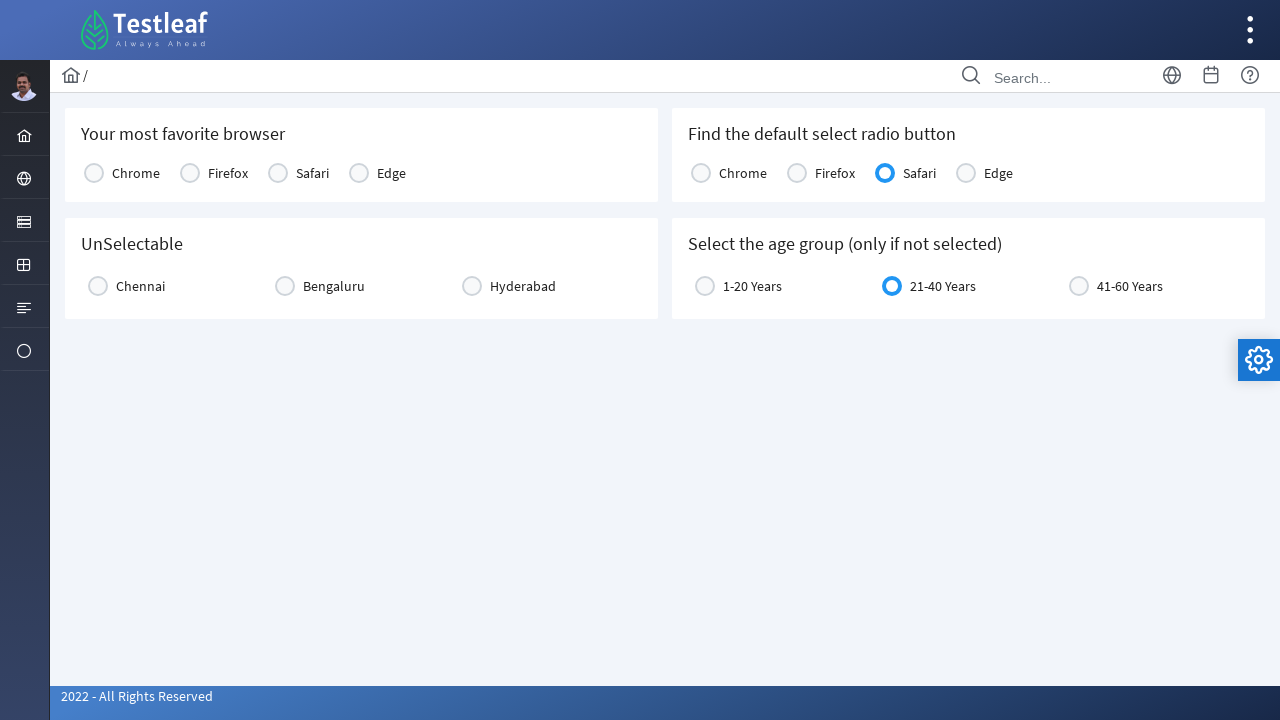

Located Edge radio button
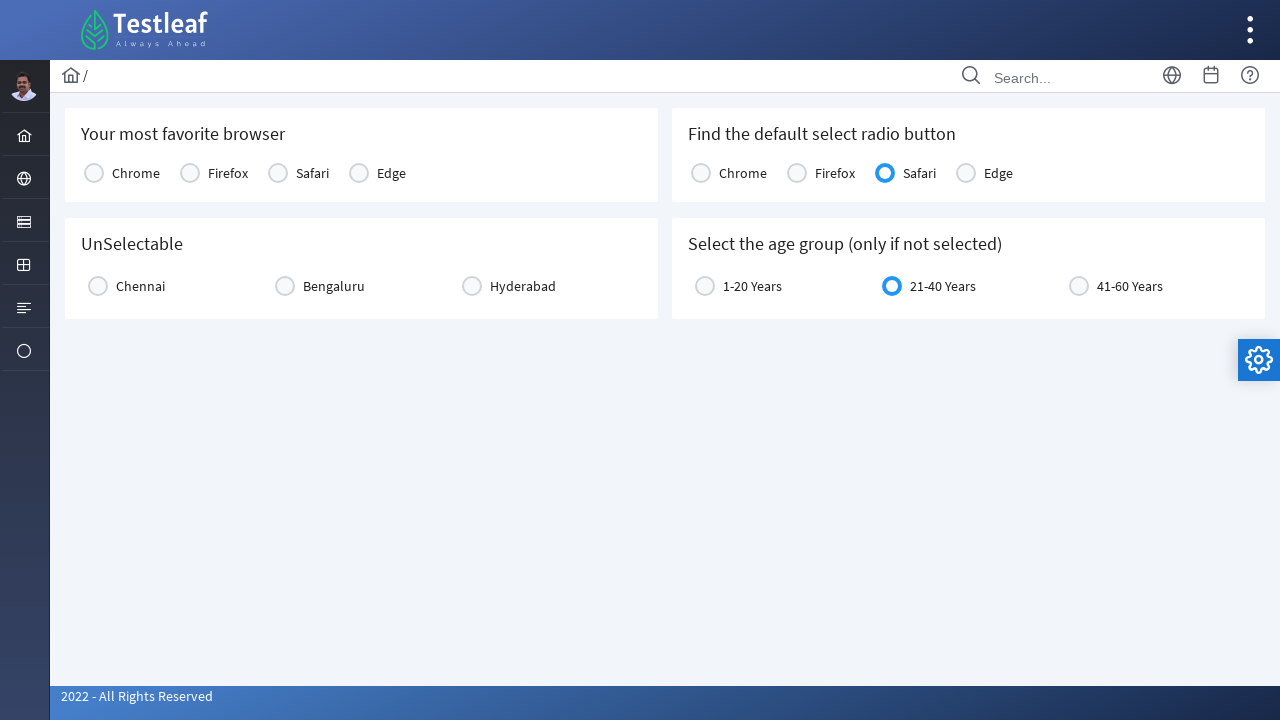

Checked if Safari radio button is selected
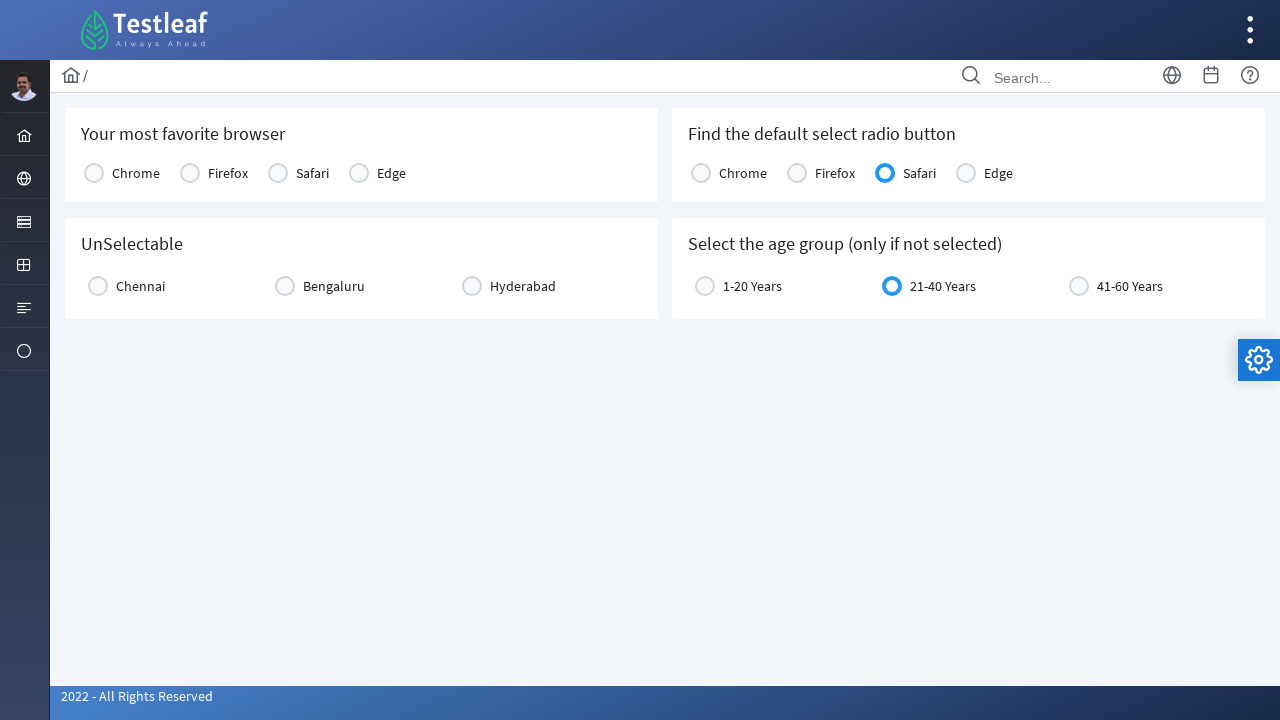

Default select radio button is: Safari
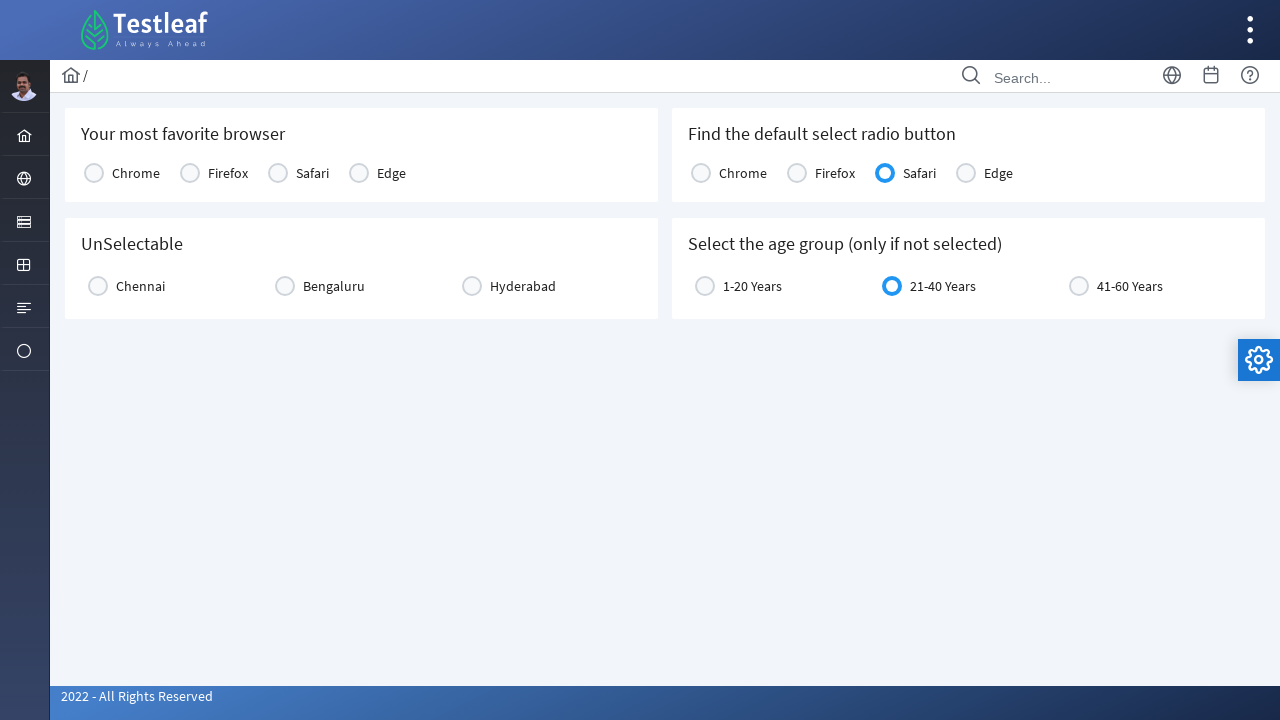

Located age group radio button
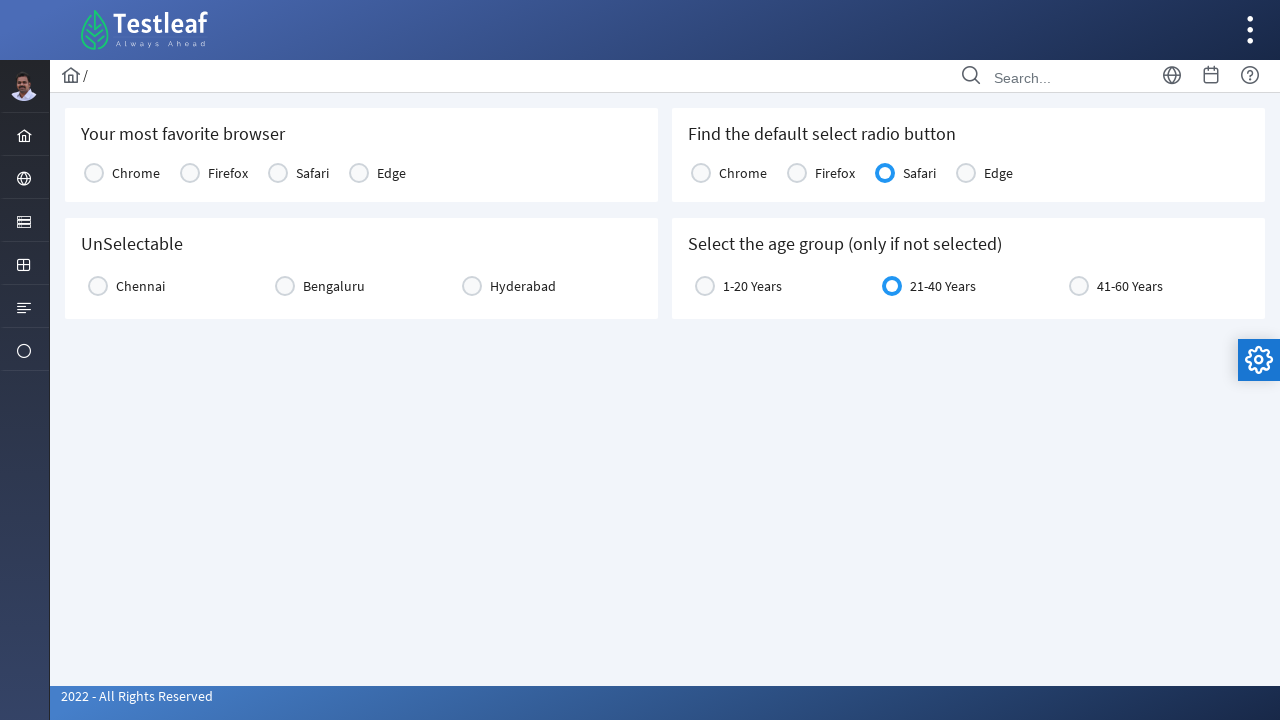

Age group radio button was not selected, proceeding to select it
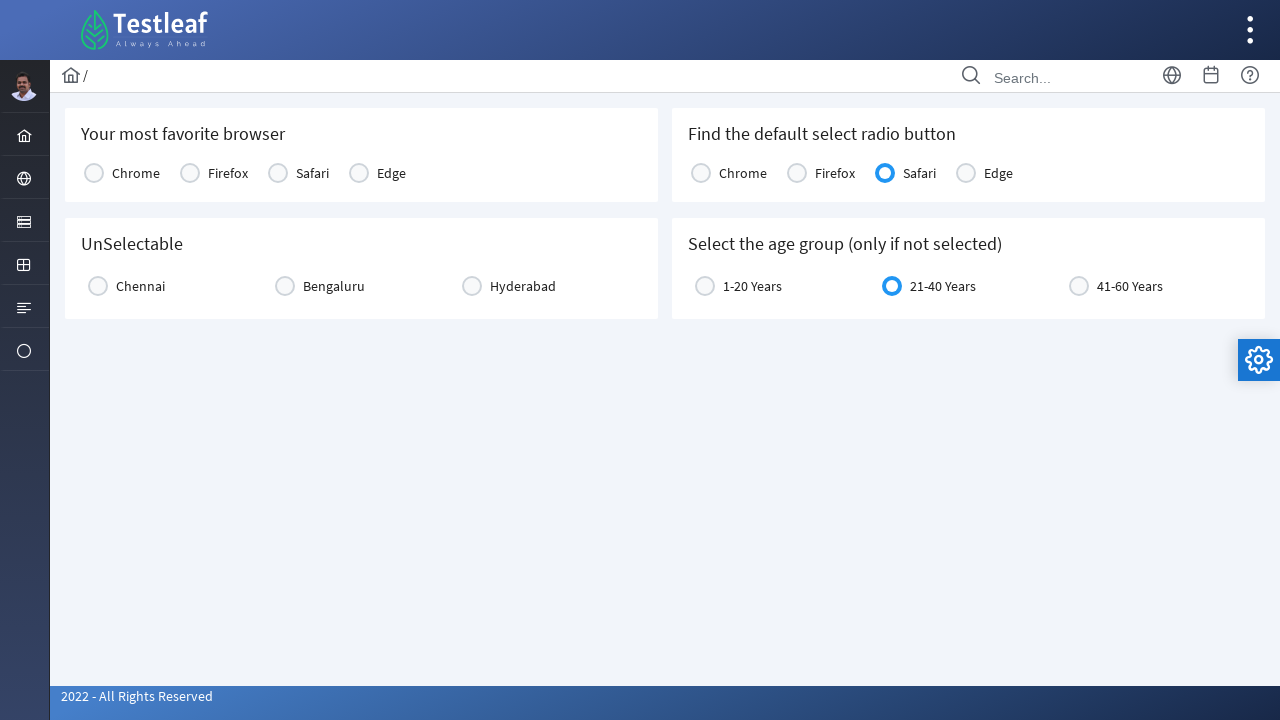

Clicked on age group radio button label to select it at (752, 286) on label[for='j_idt87:age:0']
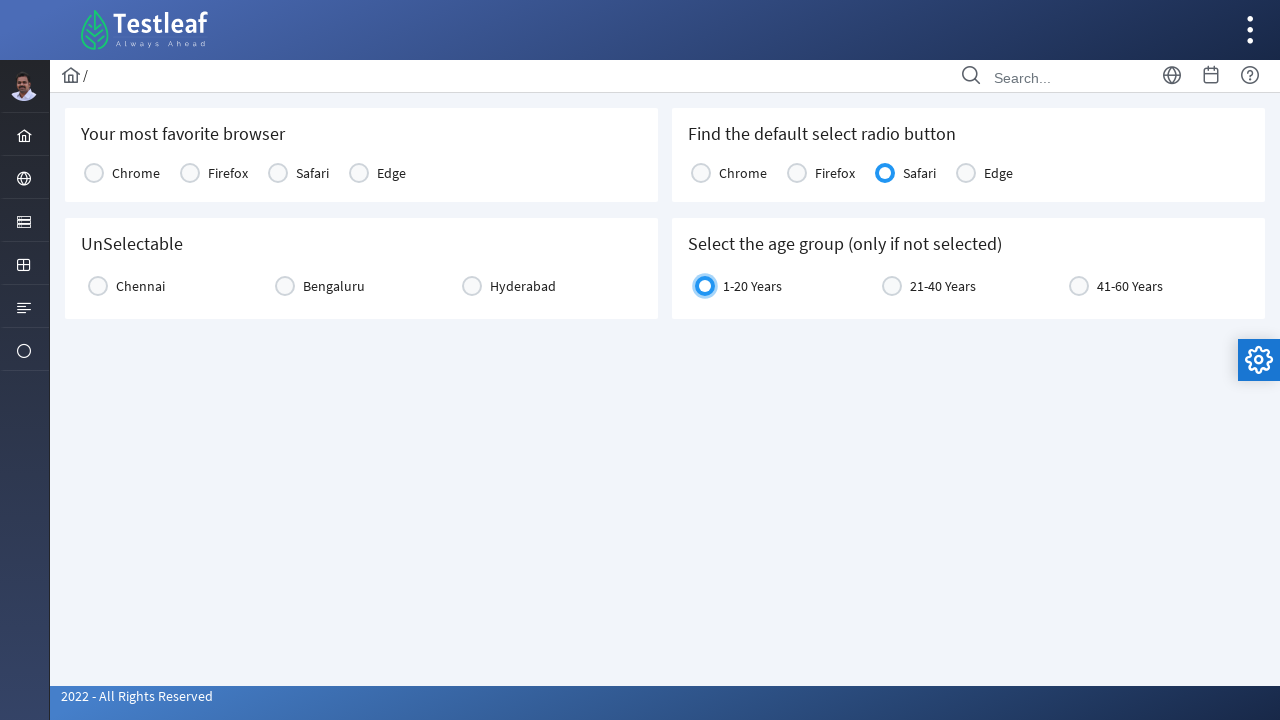

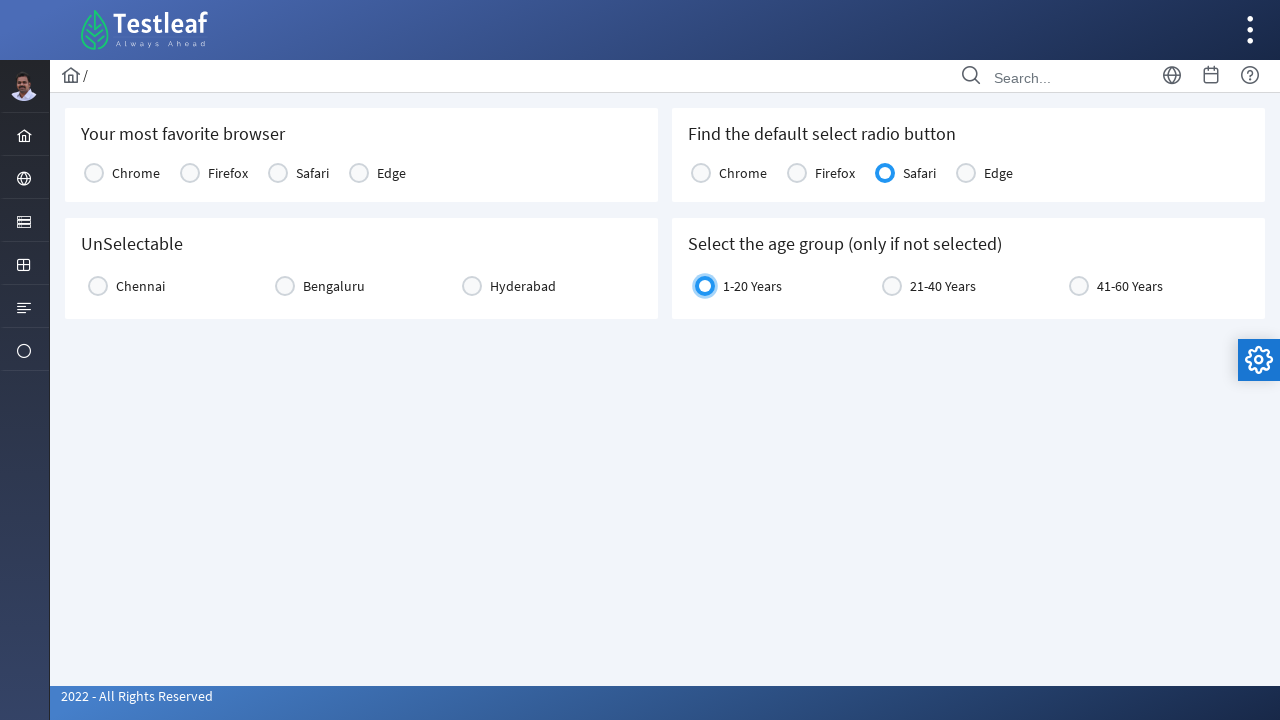